Automates the RPA Challenge by clicking start, filling form fields with test data multiple times, and submitting each form

Starting URL: https://www.rpachallenge.com/

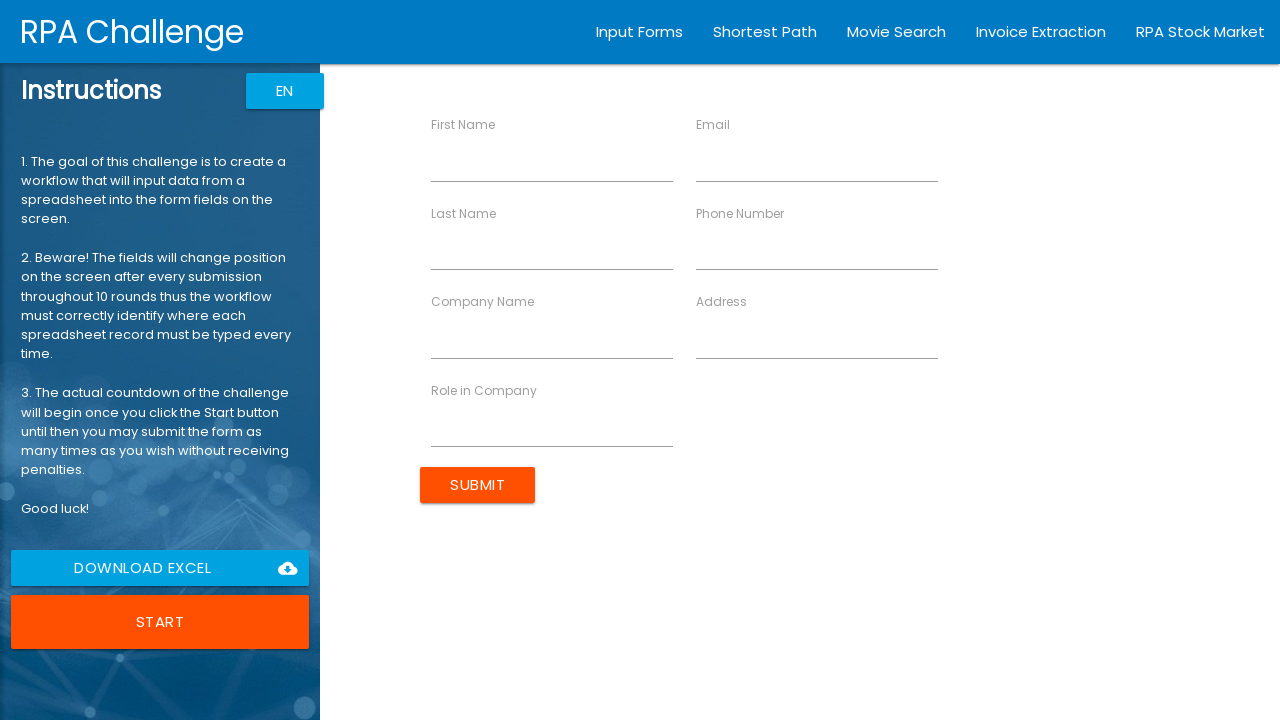

Clicked Start button to begin RPA Challenge at (160, 622) on xpath=//button[text()="Start"]
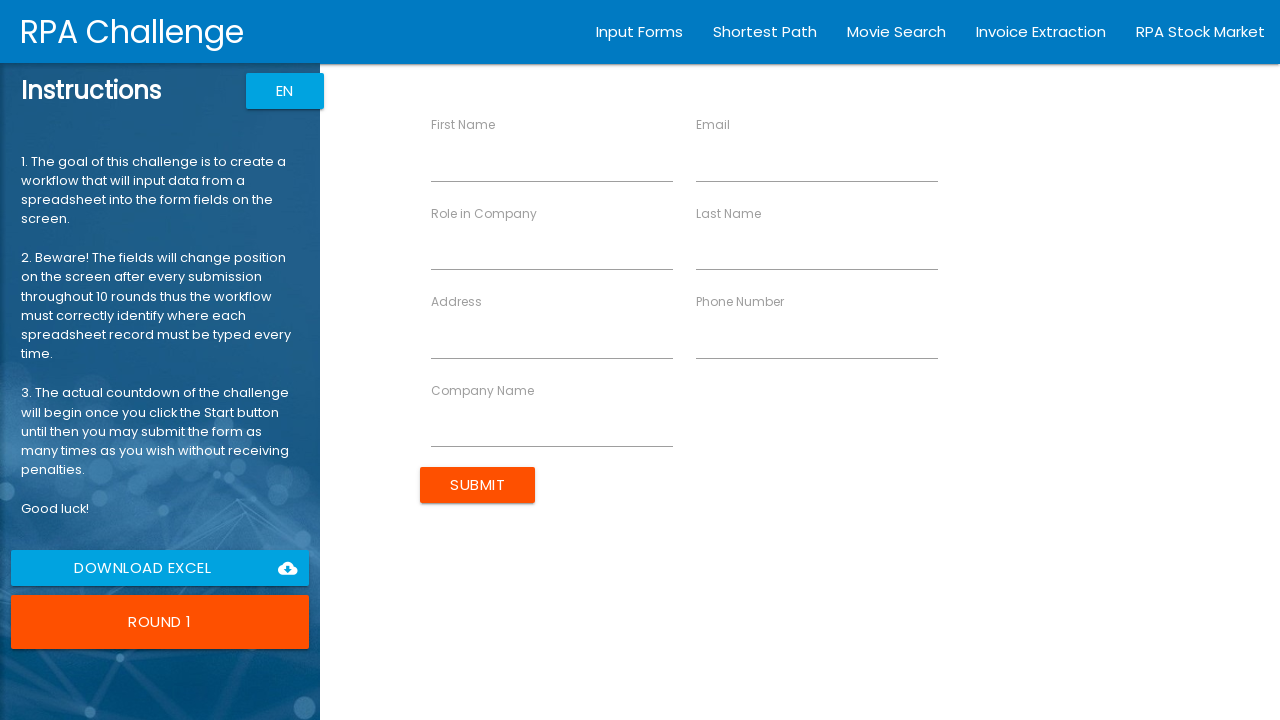

Located all text input fields for form row: John Smith
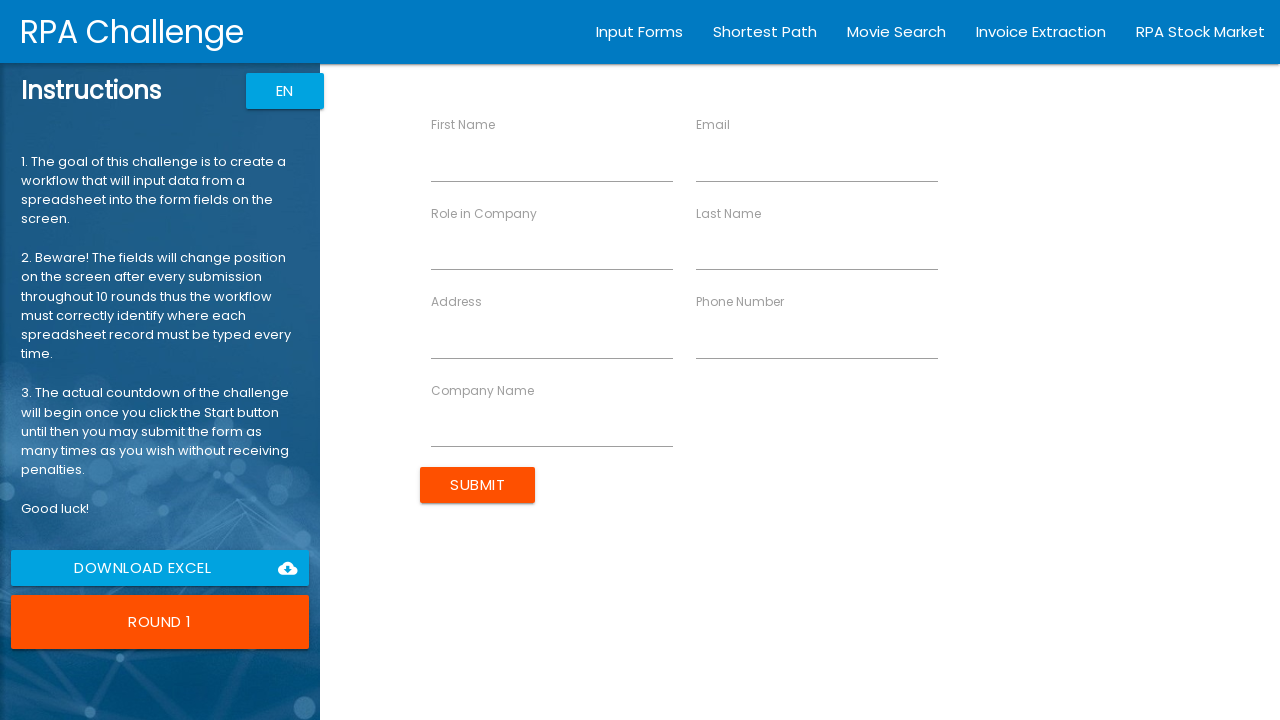

Submitted form for John Smith at (478, 485) on xpath=//input[@type="submit"]
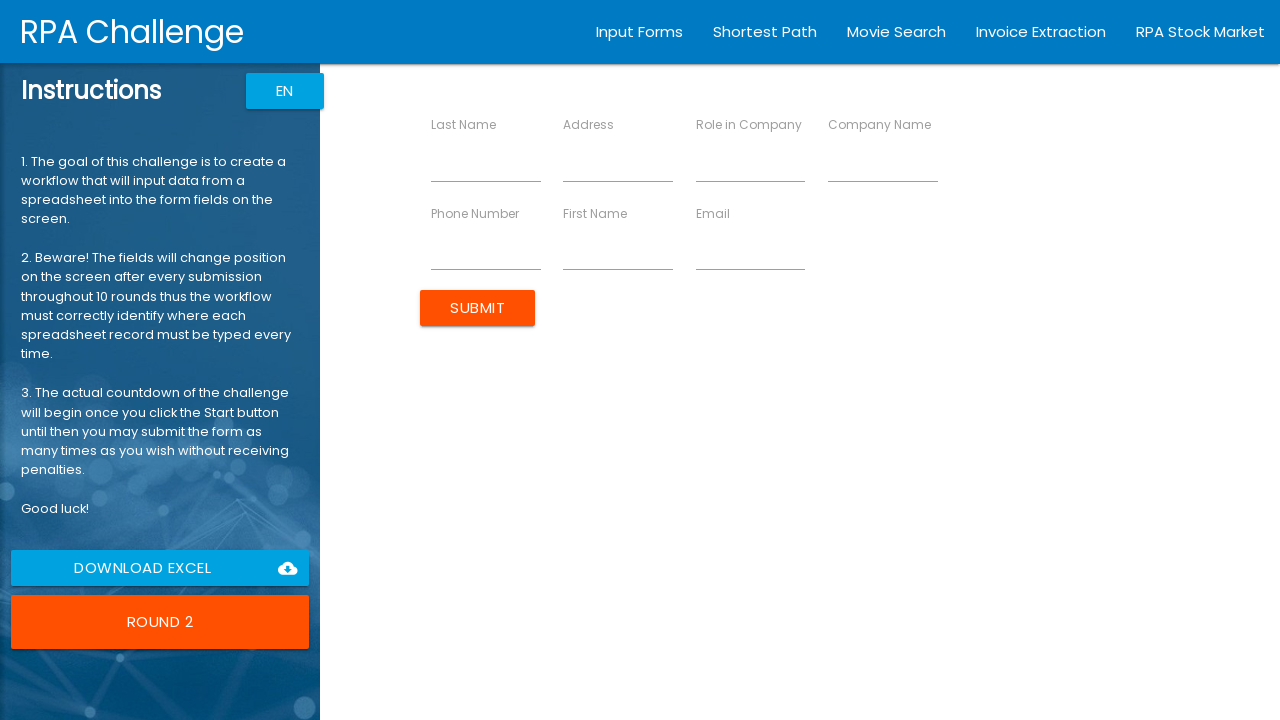

Waited for form to reset before next iteration
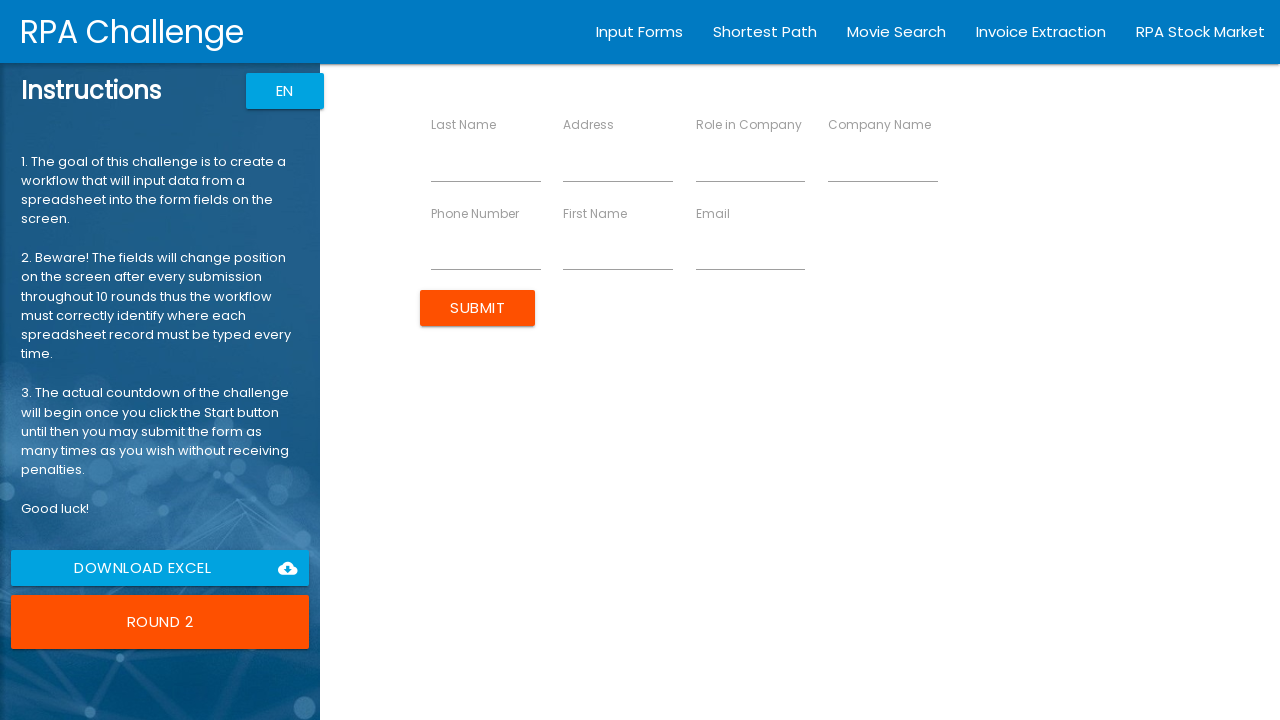

Located all text input fields for form row: Jane Doe
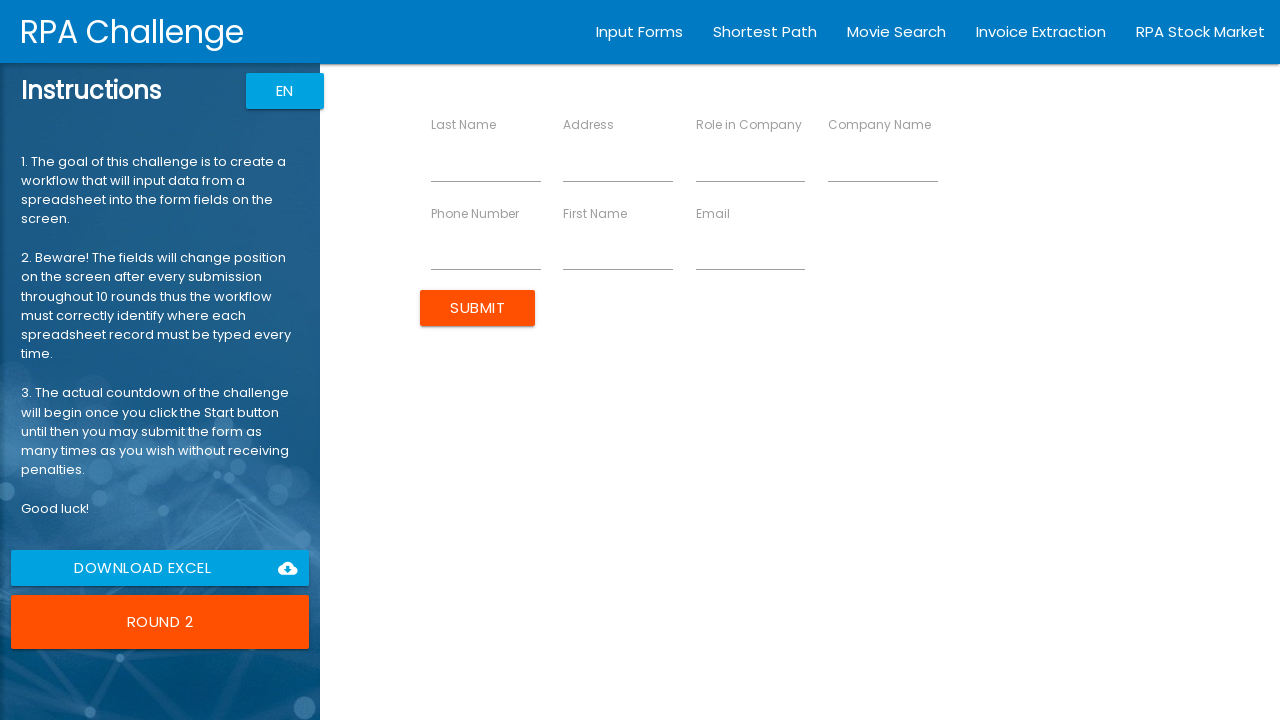

Submitted form for Jane Doe at (478, 308) on xpath=//input[@type="submit"]
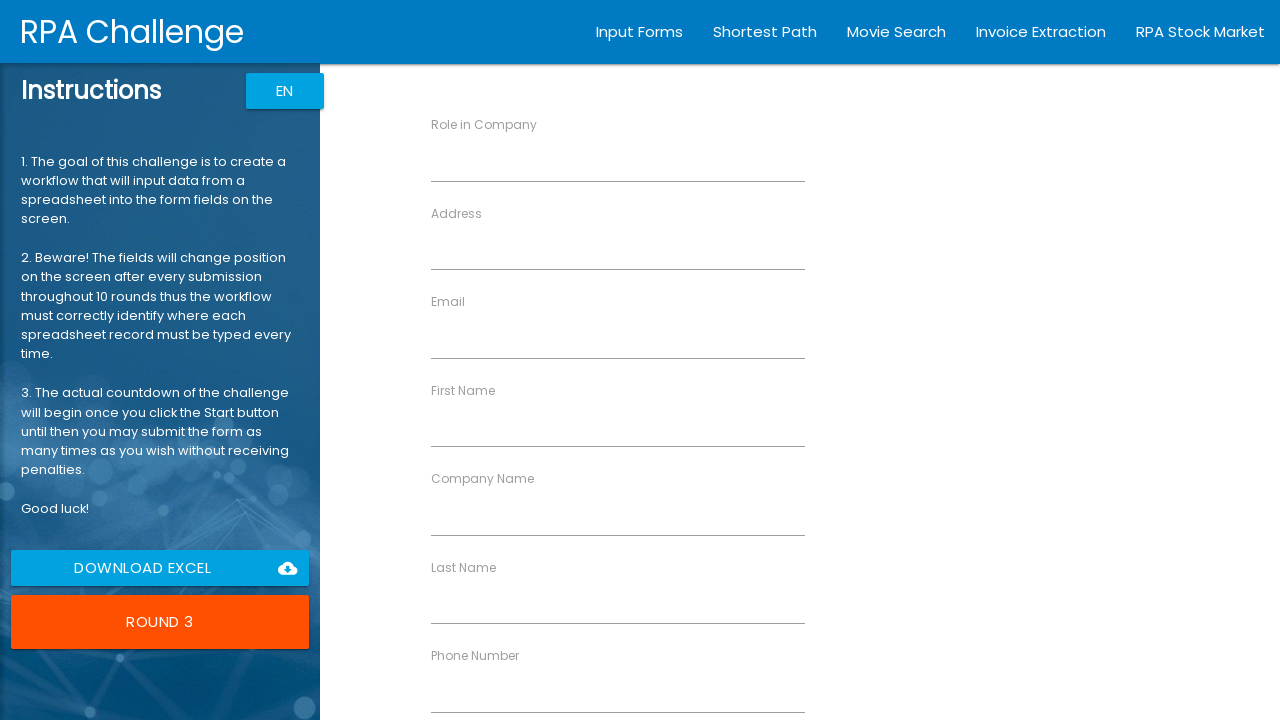

Waited for form to reset before next iteration
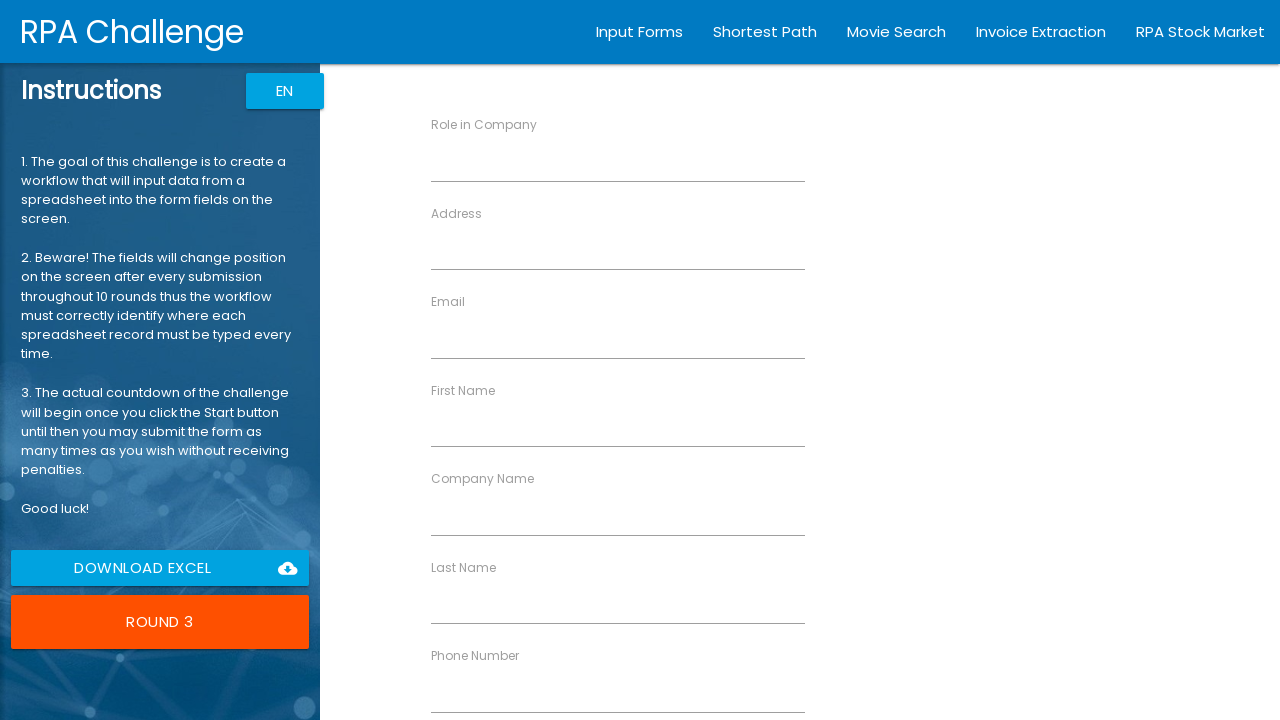

Located all text input fields for form row: Bob Jones
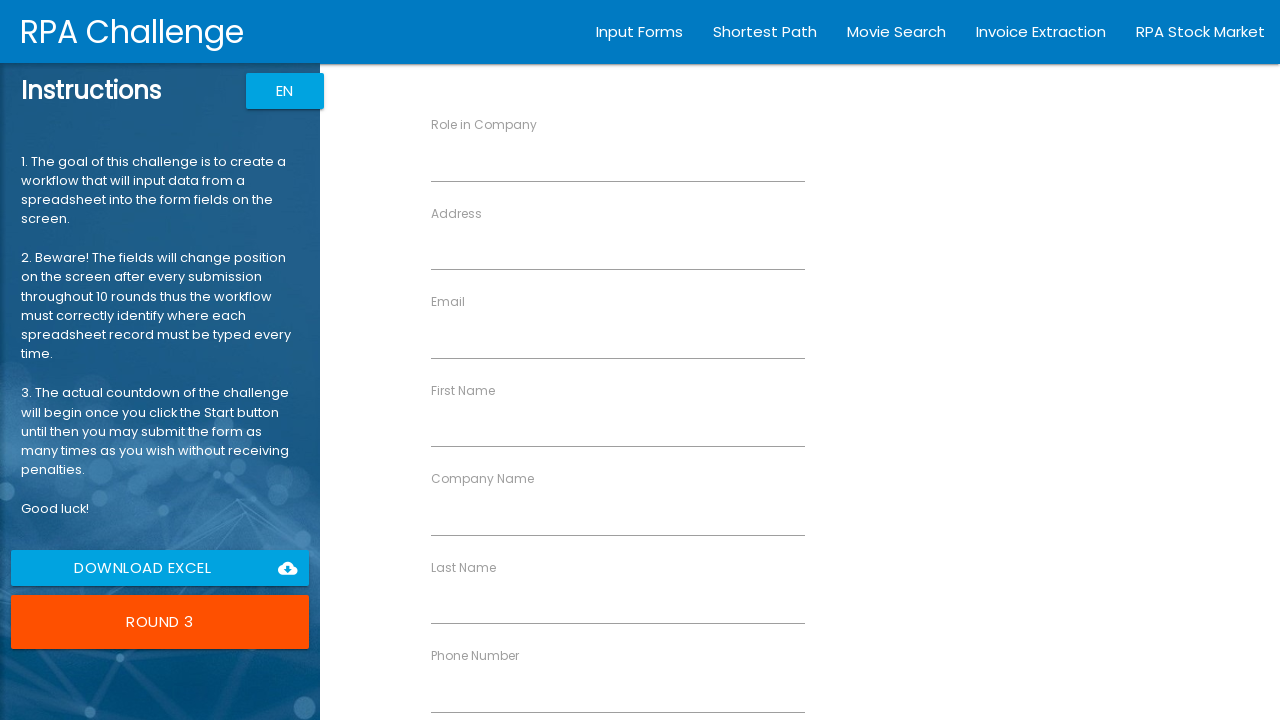

Submitted form for Bob Jones at (478, 688) on xpath=//input[@type="submit"]
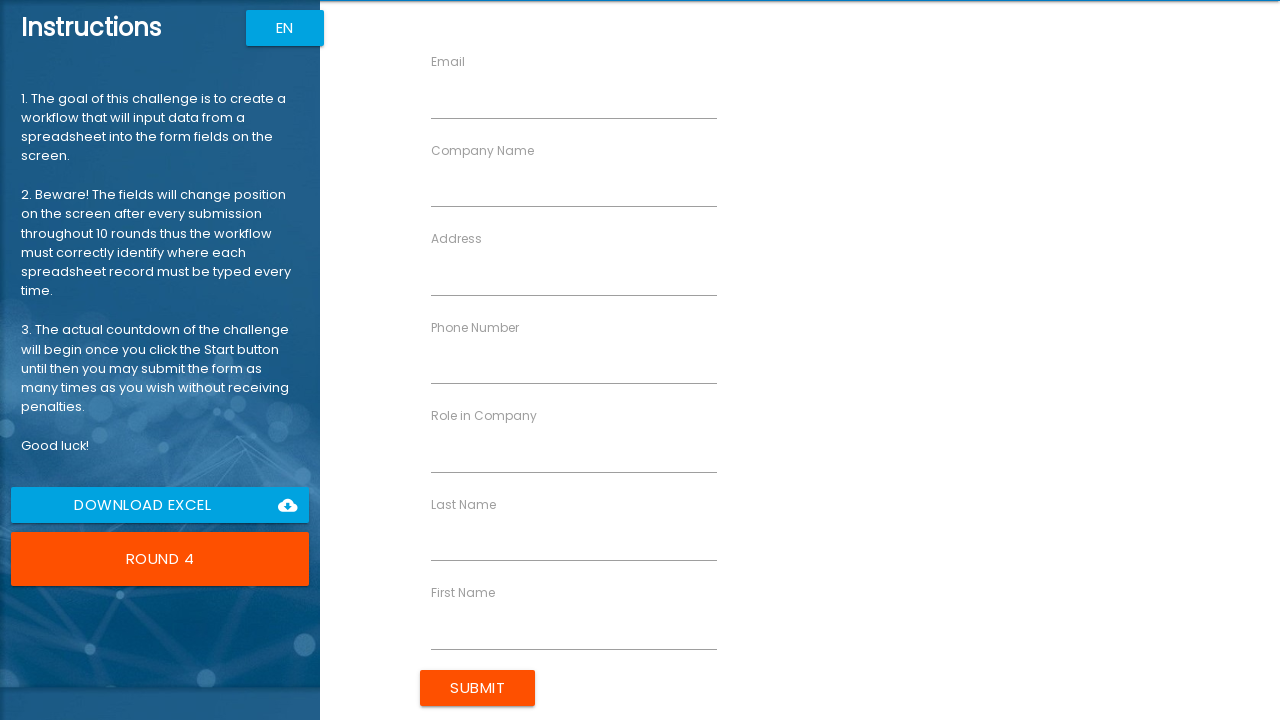

Waited for form to reset before next iteration
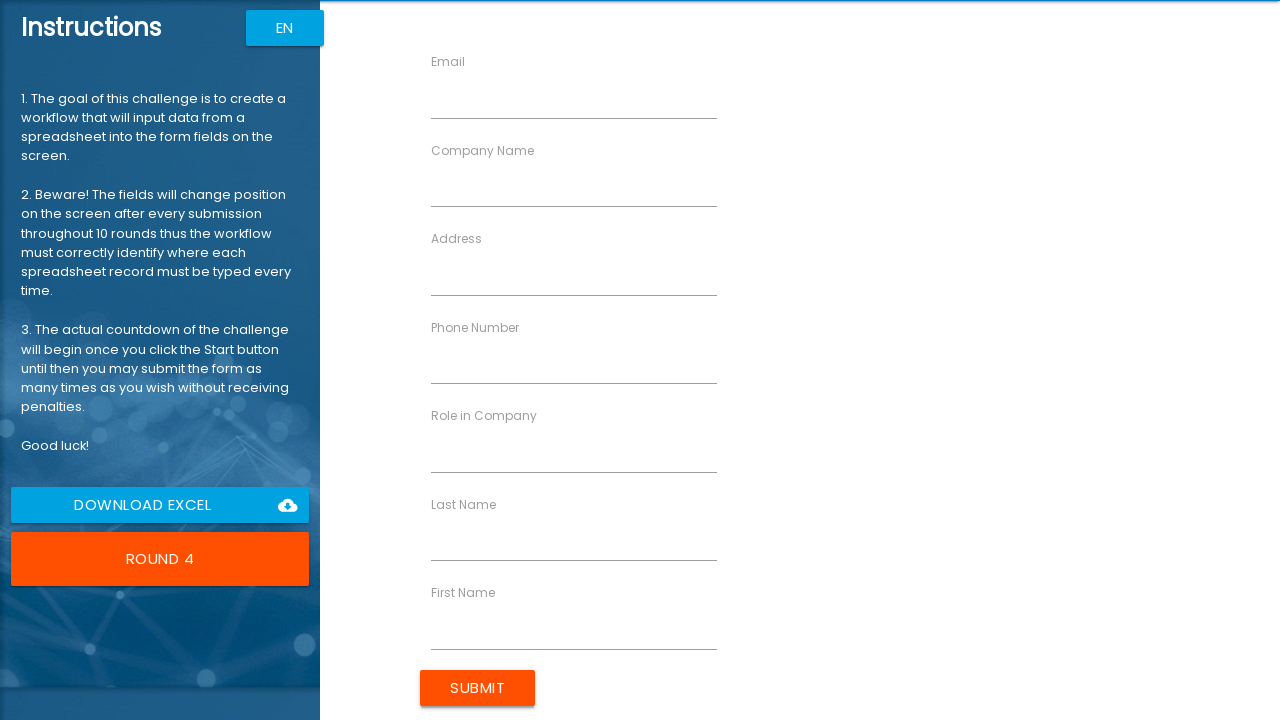

Located all text input fields for form row: Alice Brown
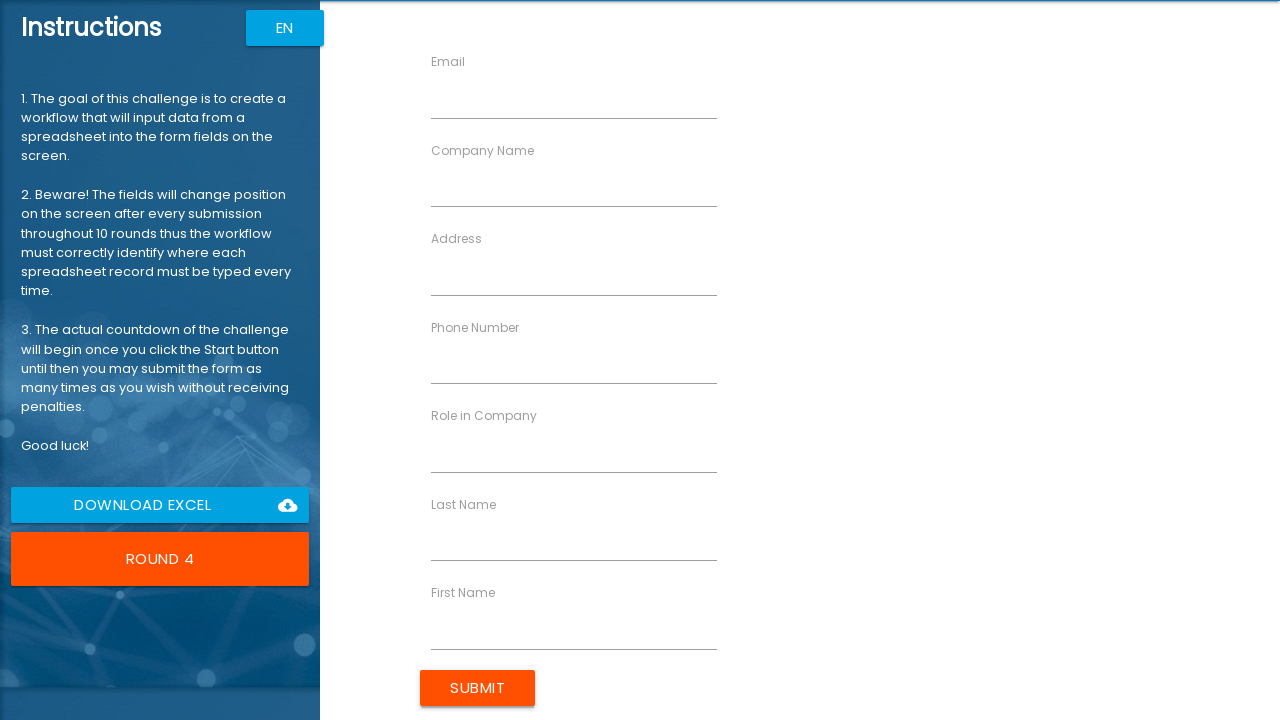

Submitted form for Alice Brown at (478, 688) on xpath=//input[@type="submit"]
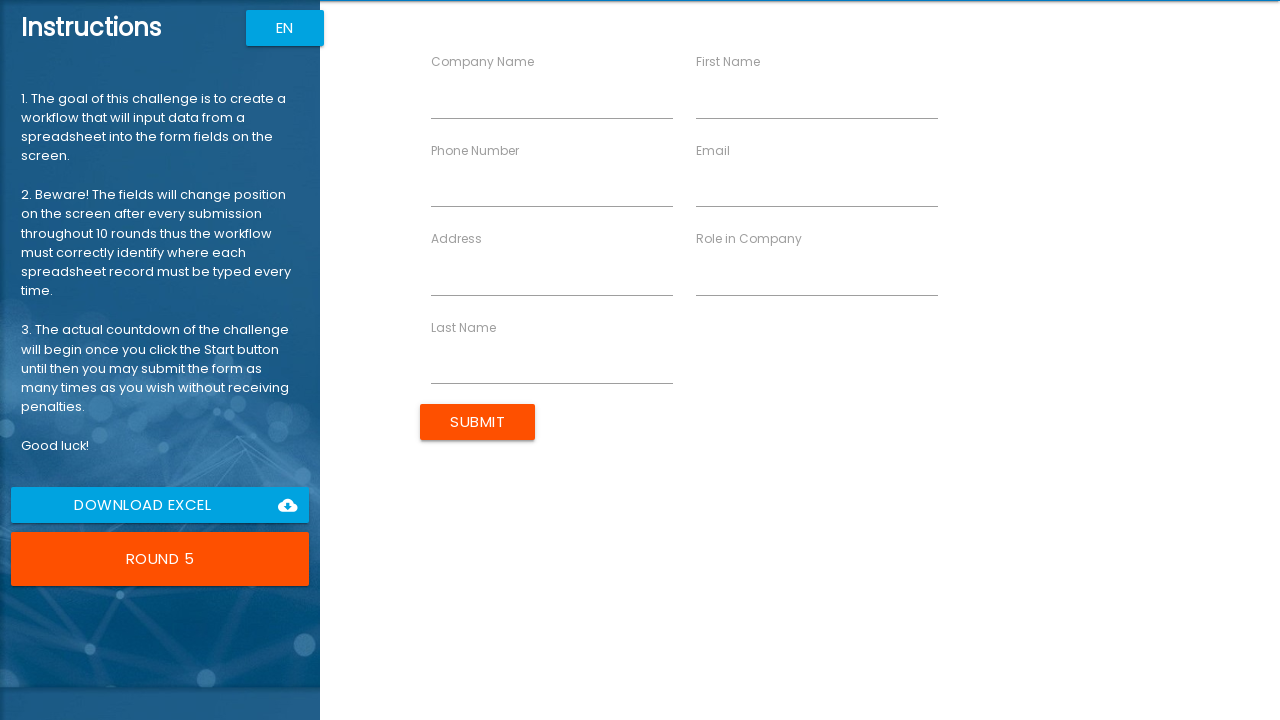

Waited for form to reset before next iteration
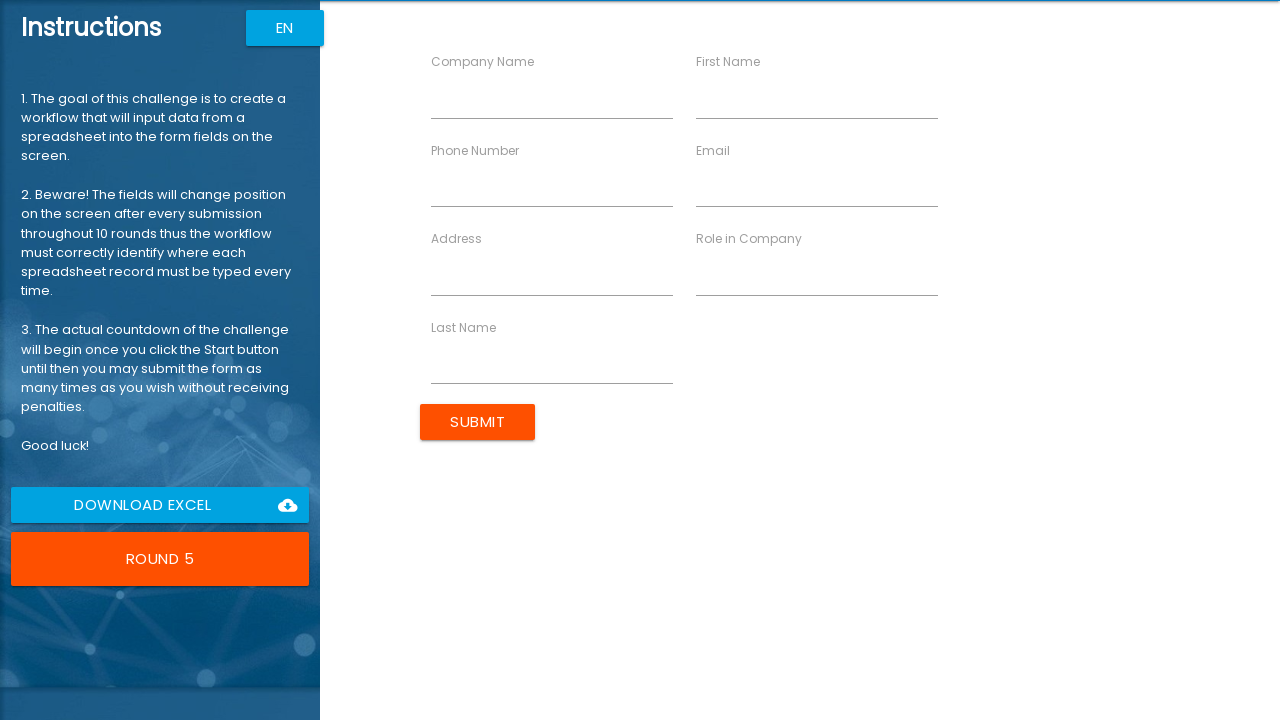

Located all text input fields for form row: Charlie Wilson
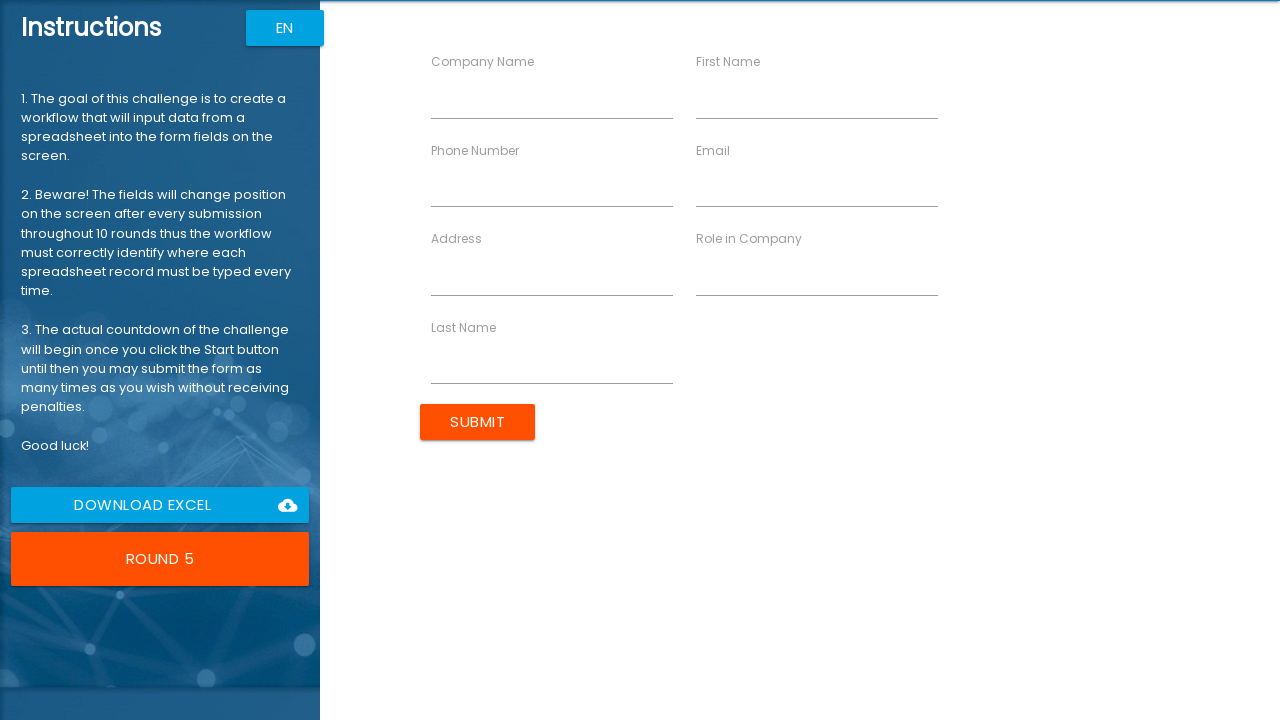

Submitted form for Charlie Wilson at (478, 422) on xpath=//input[@type="submit"]
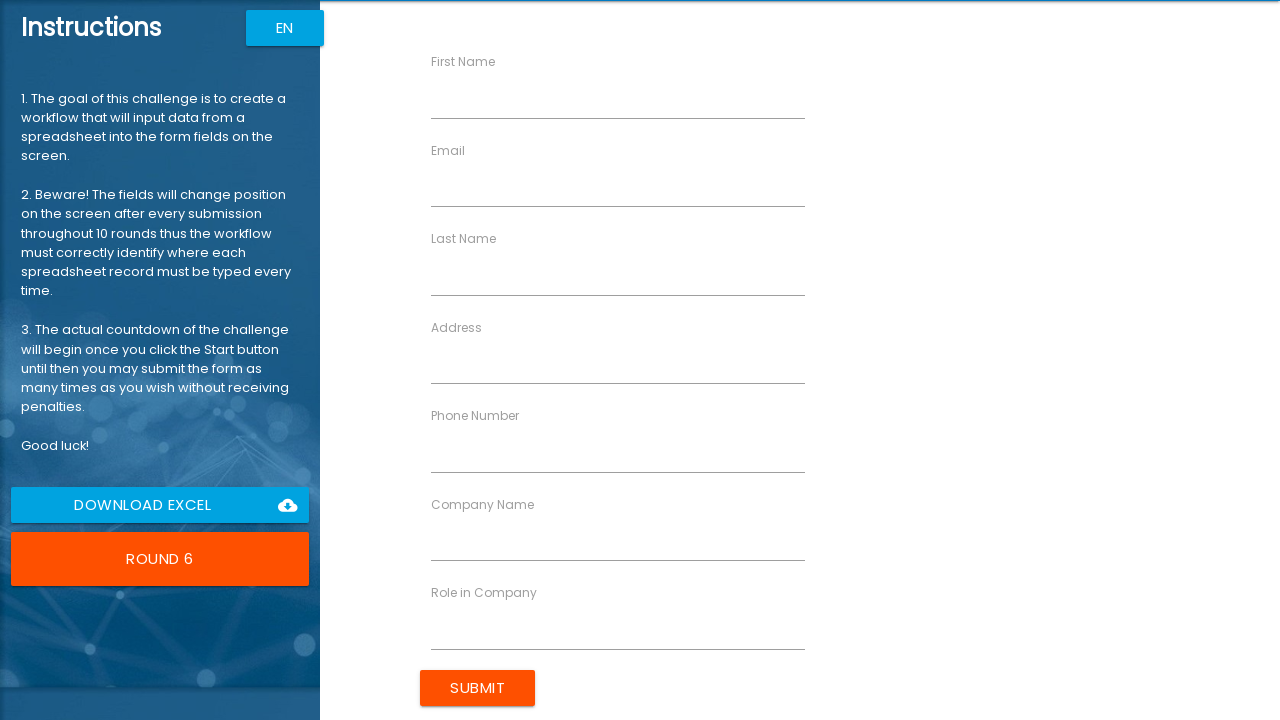

Waited for form to reset before next iteration
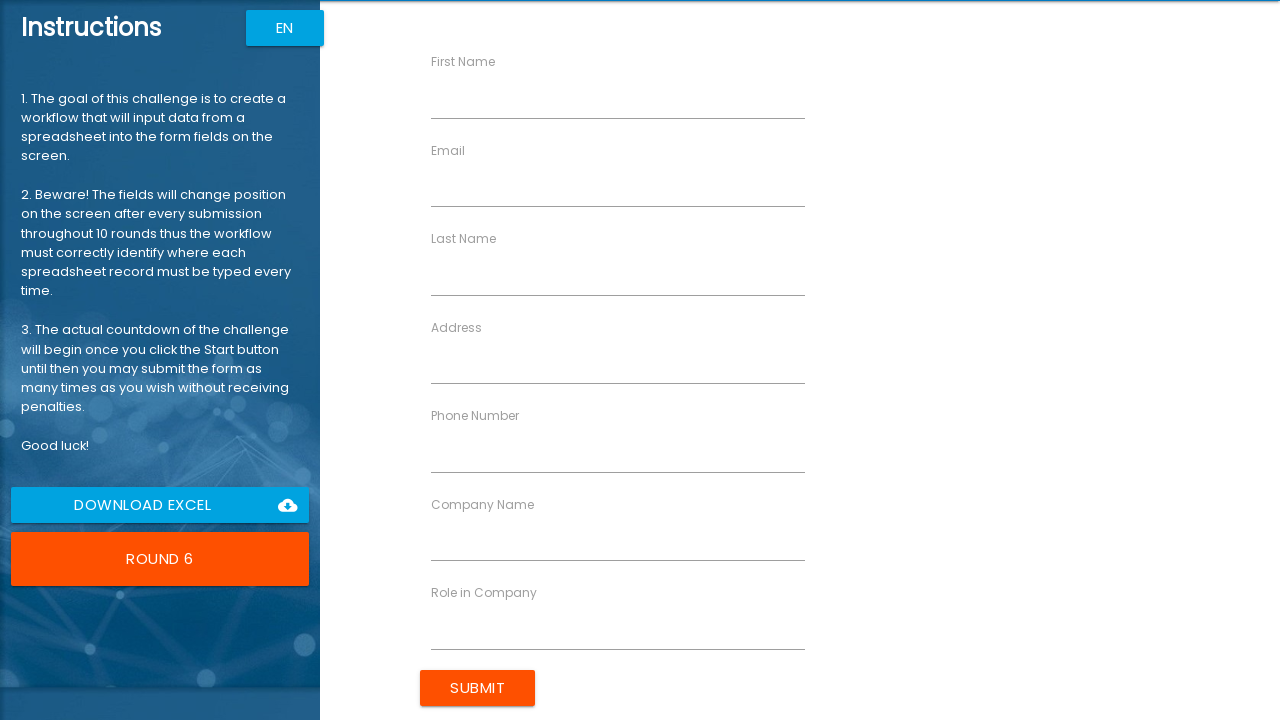

Located all text input fields for form row: Diana Miller
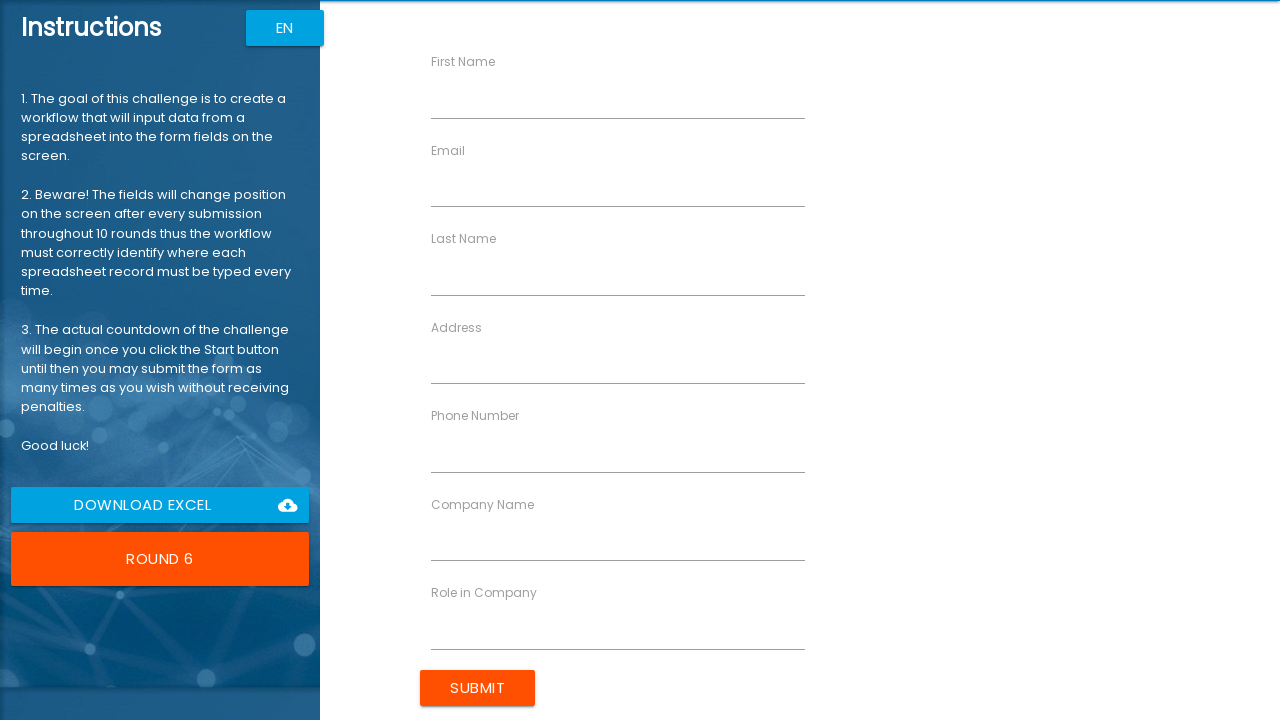

Submitted form for Diana Miller at (478, 688) on xpath=//input[@type="submit"]
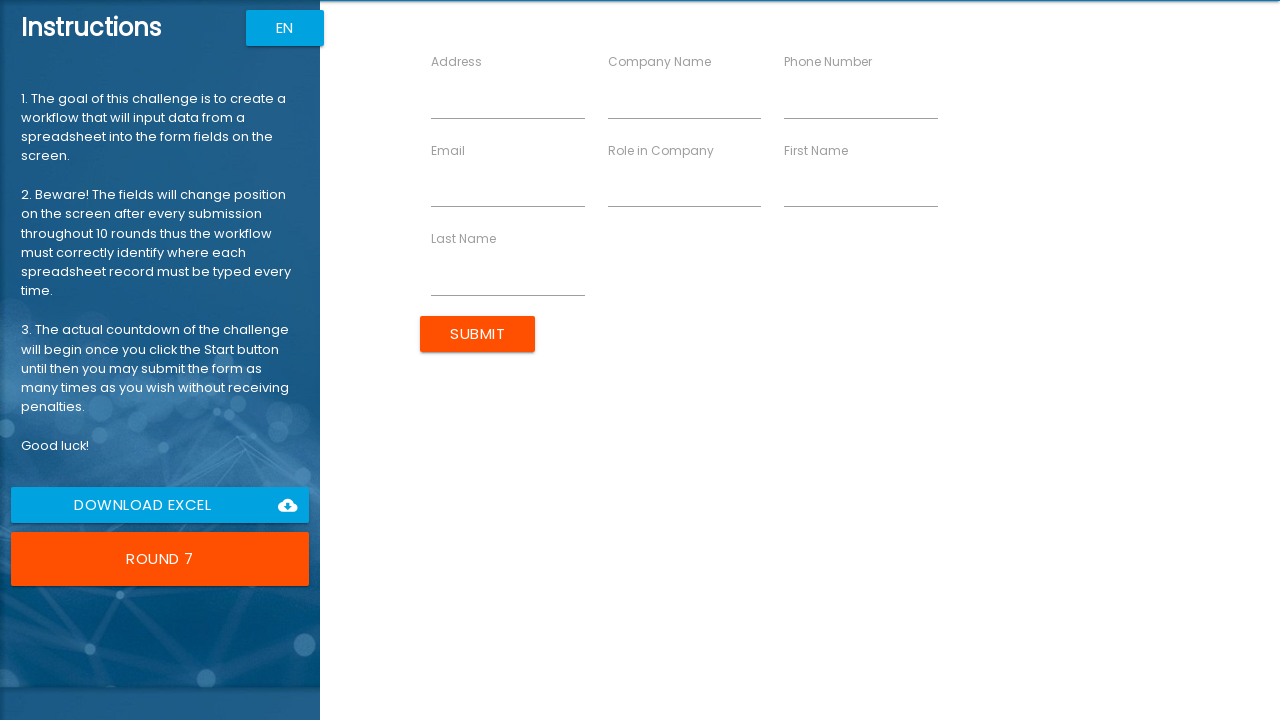

Waited for form to reset before next iteration
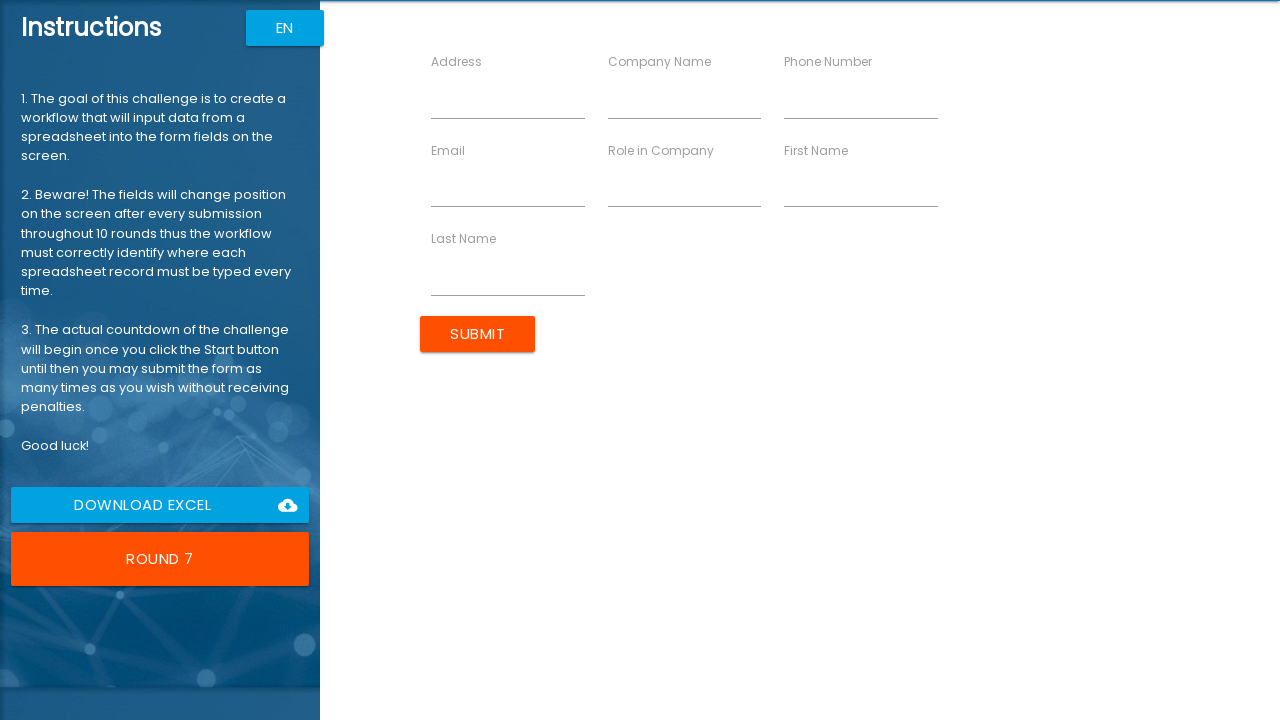

Located all text input fields for form row: Edward Davis
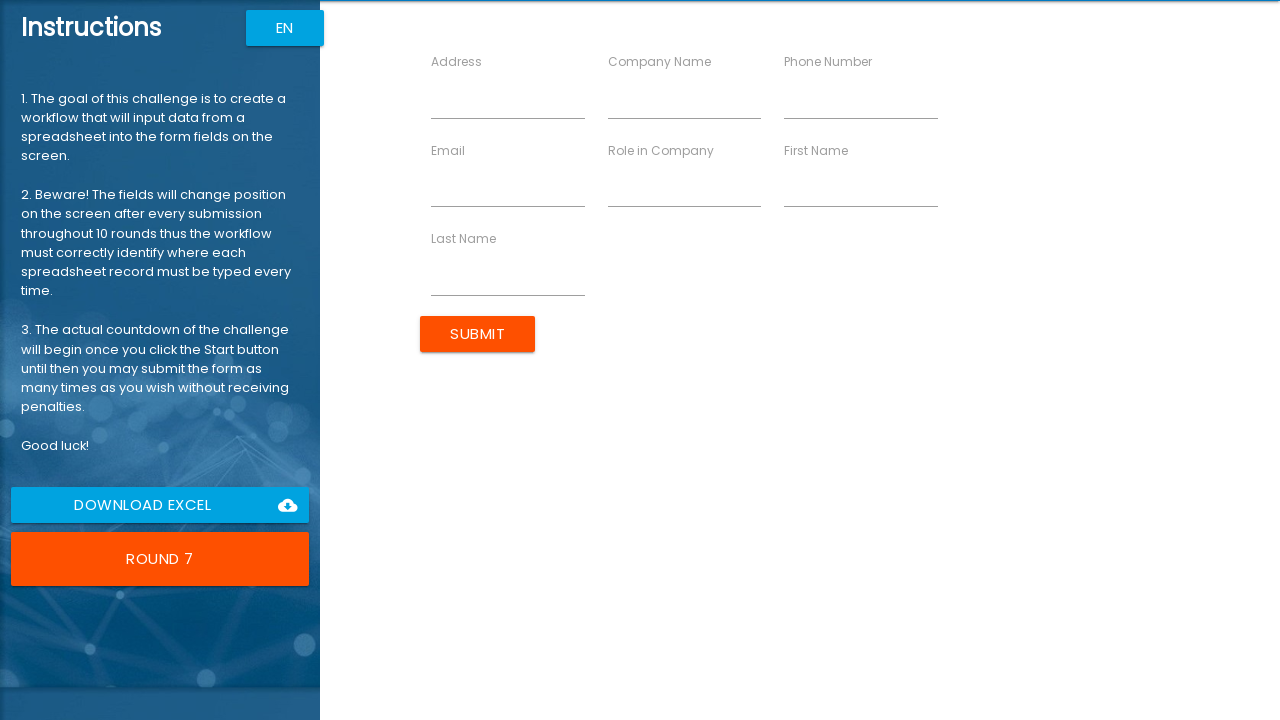

Submitted form for Edward Davis at (478, 334) on xpath=//input[@type="submit"]
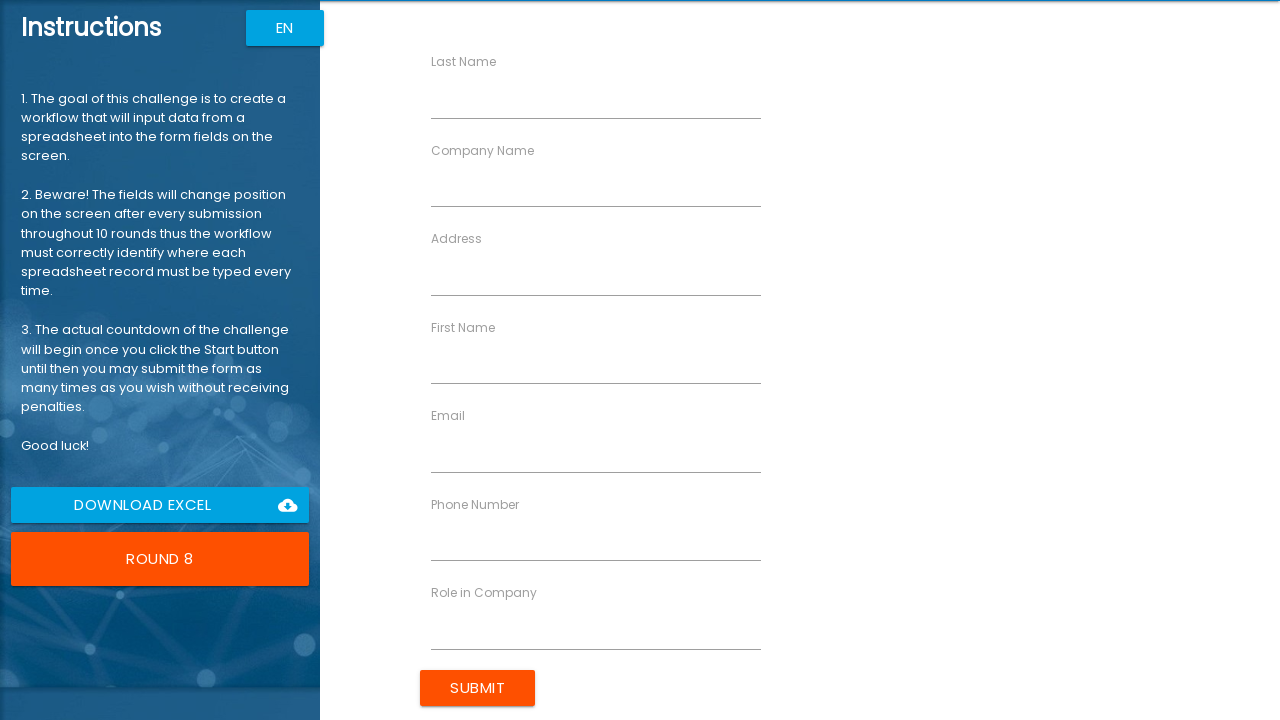

Waited for form to reset before next iteration
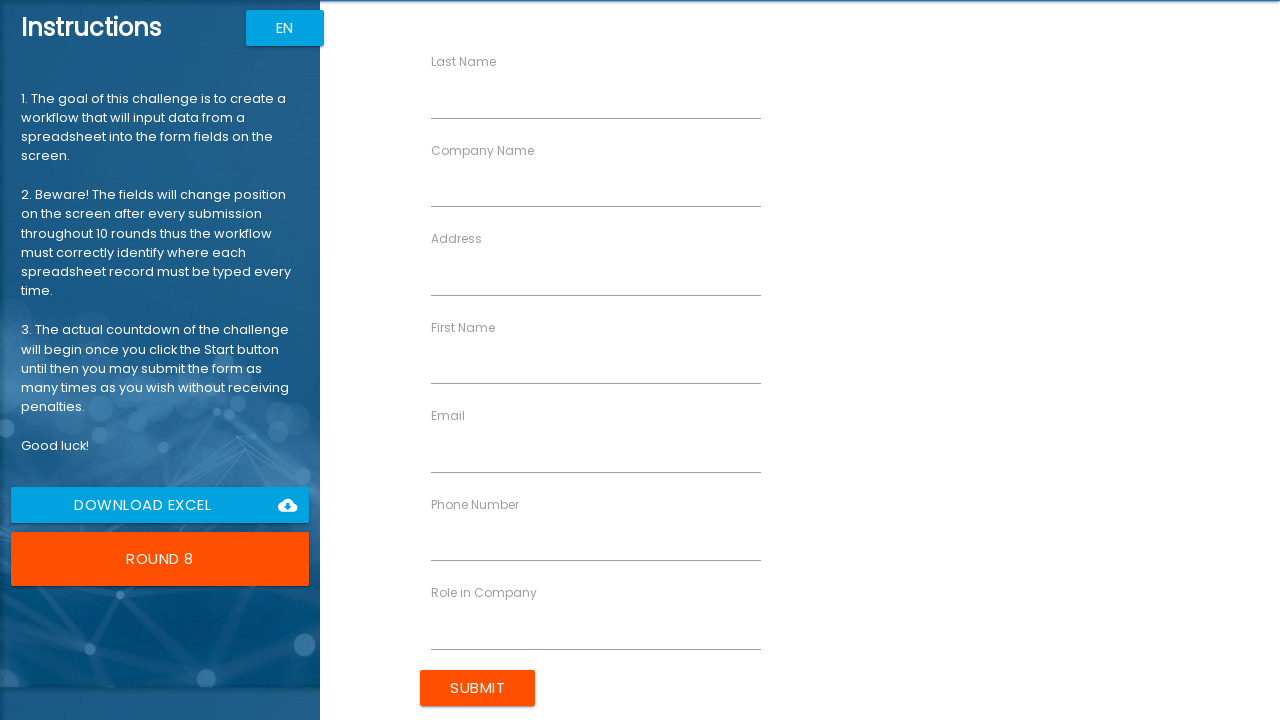

Located all text input fields for form row: Fiona Garcia
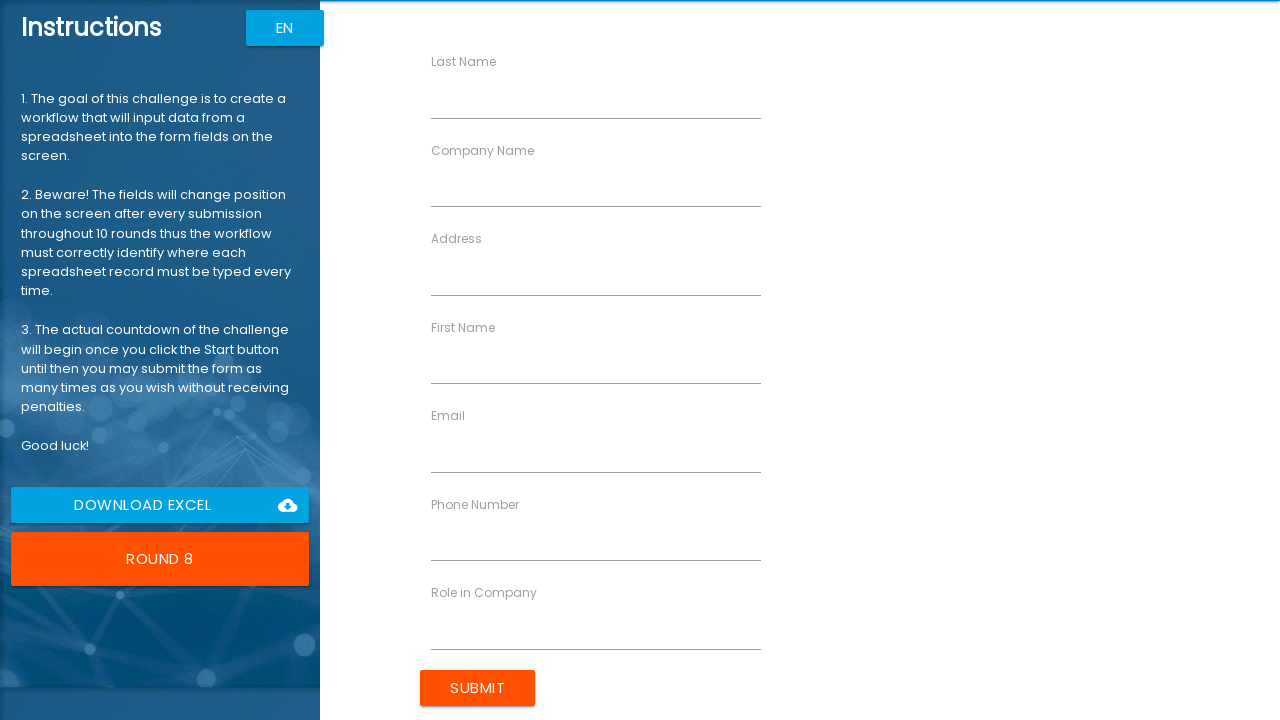

Submitted form for Fiona Garcia at (478, 688) on xpath=//input[@type="submit"]
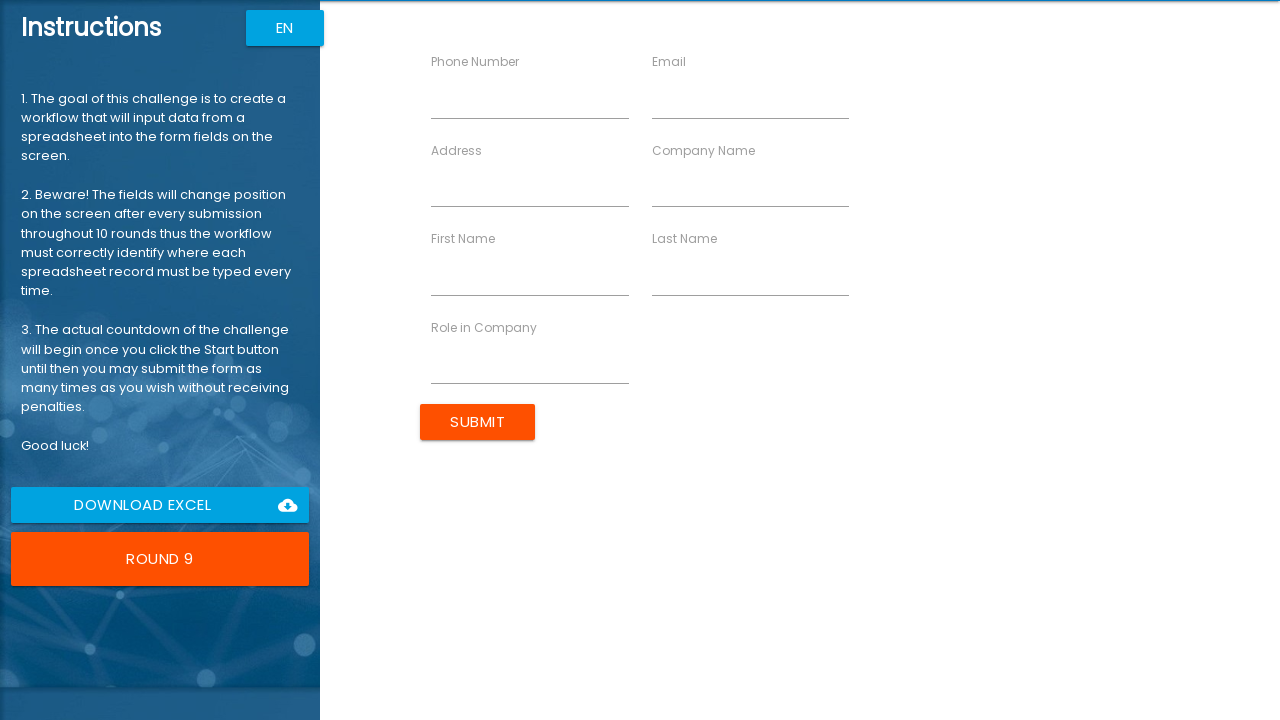

Waited for form to reset before next iteration
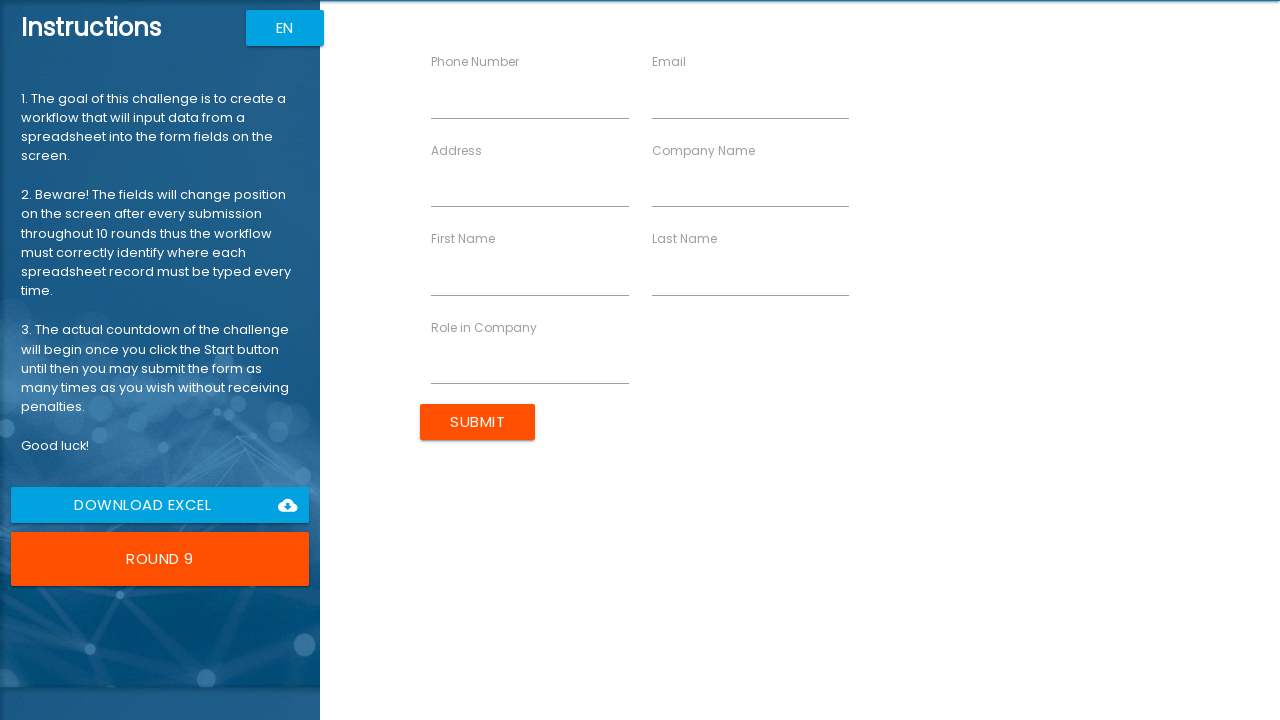

Located all text input fields for form row: George Martinez
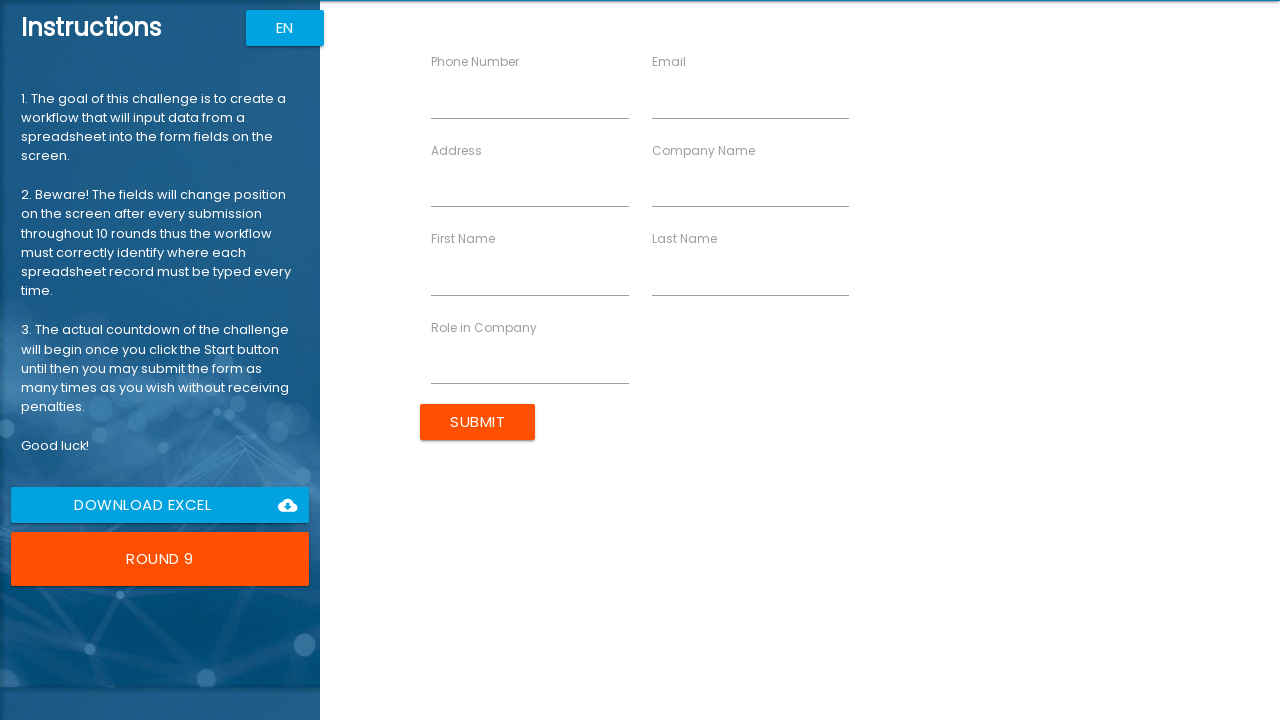

Submitted form for George Martinez at (478, 422) on xpath=//input[@type="submit"]
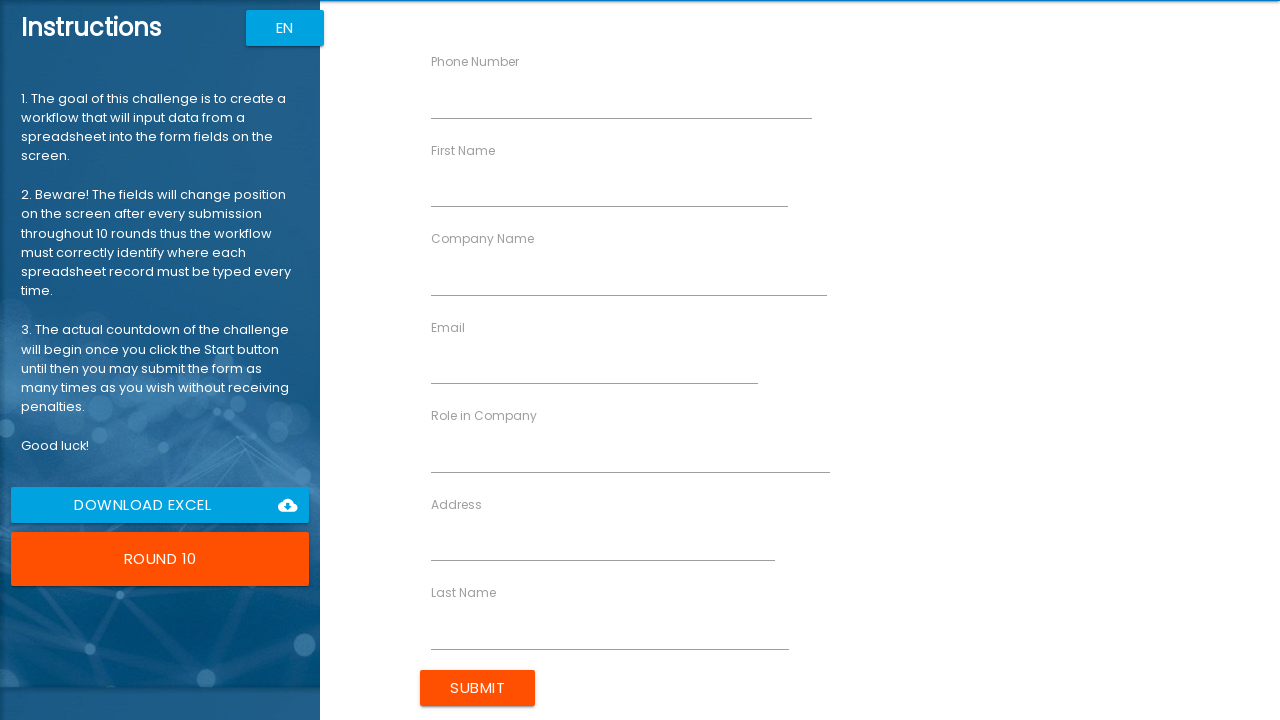

Waited for form to reset before next iteration
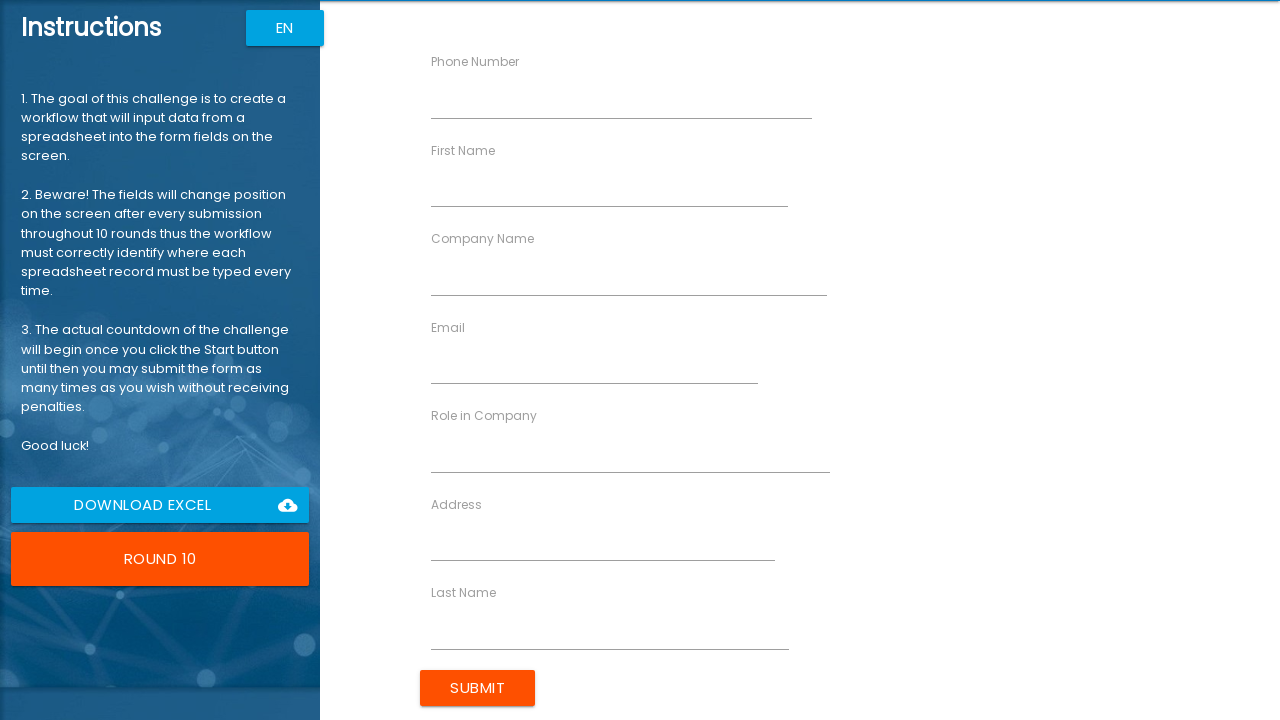

Located all text input fields for form row: Helen Rodriguez
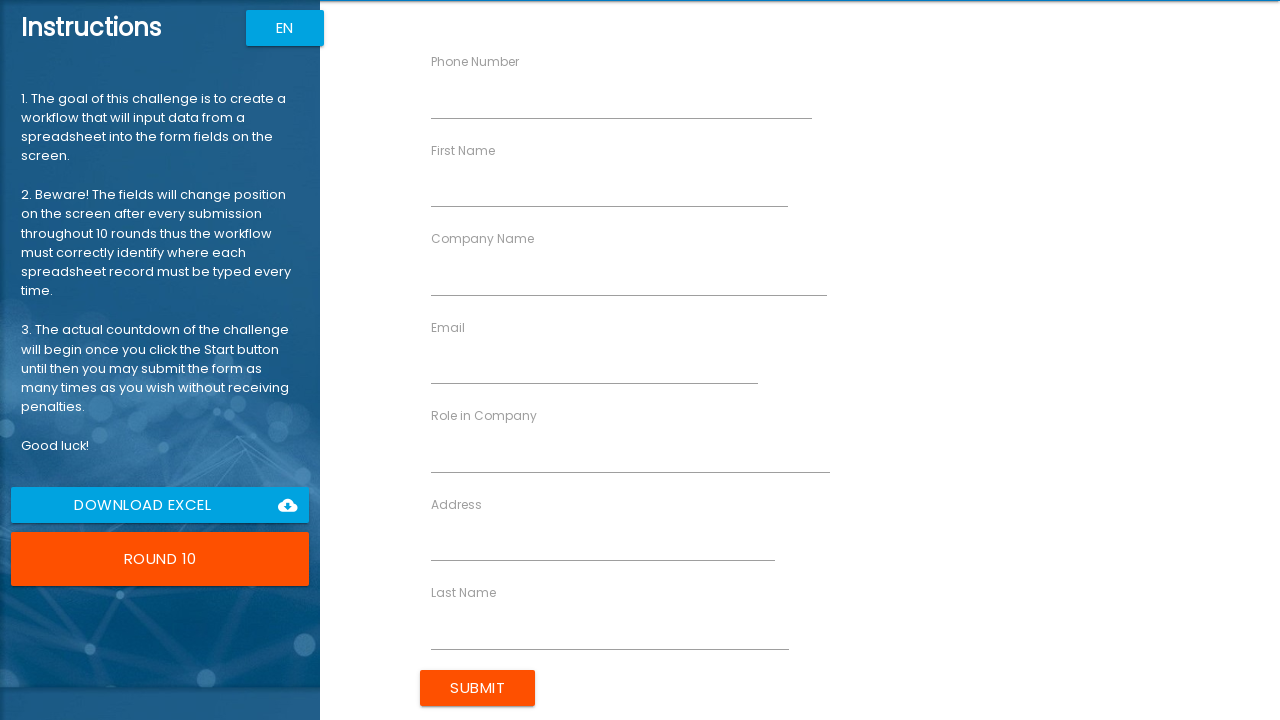

Submitted form for Helen Rodriguez at (478, 688) on xpath=//input[@type="submit"]
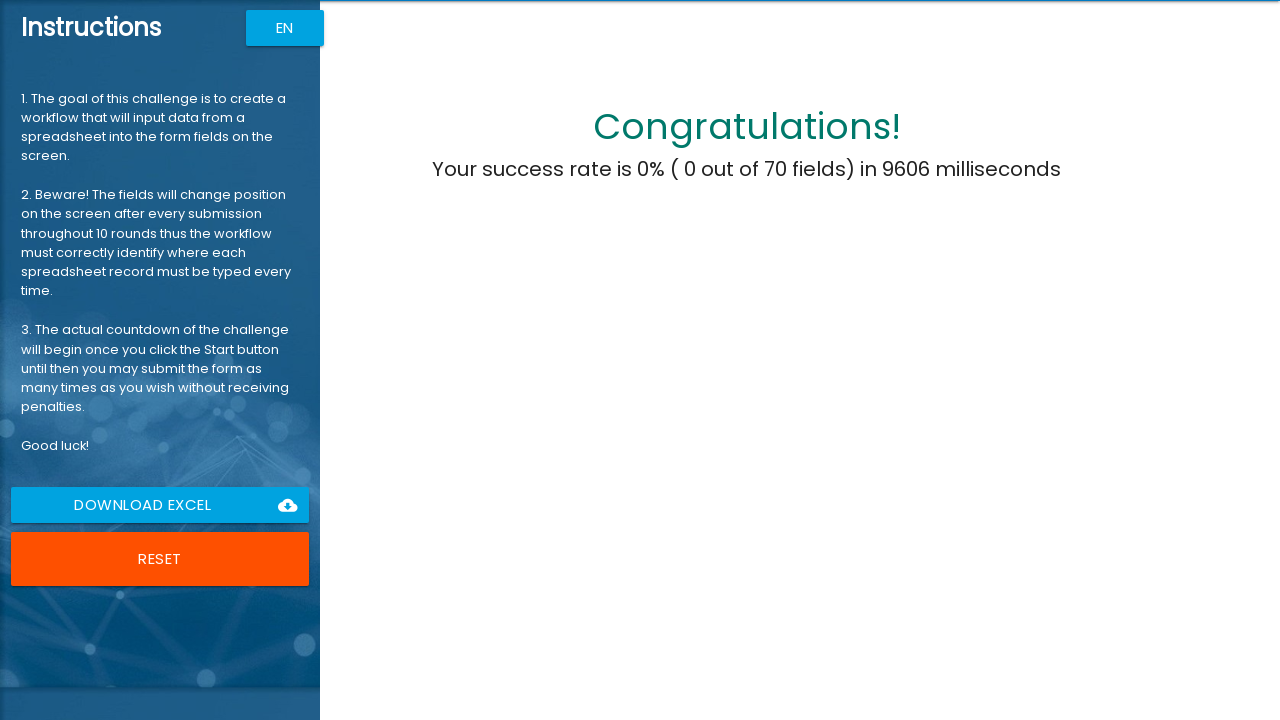

Waited for form to reset before next iteration
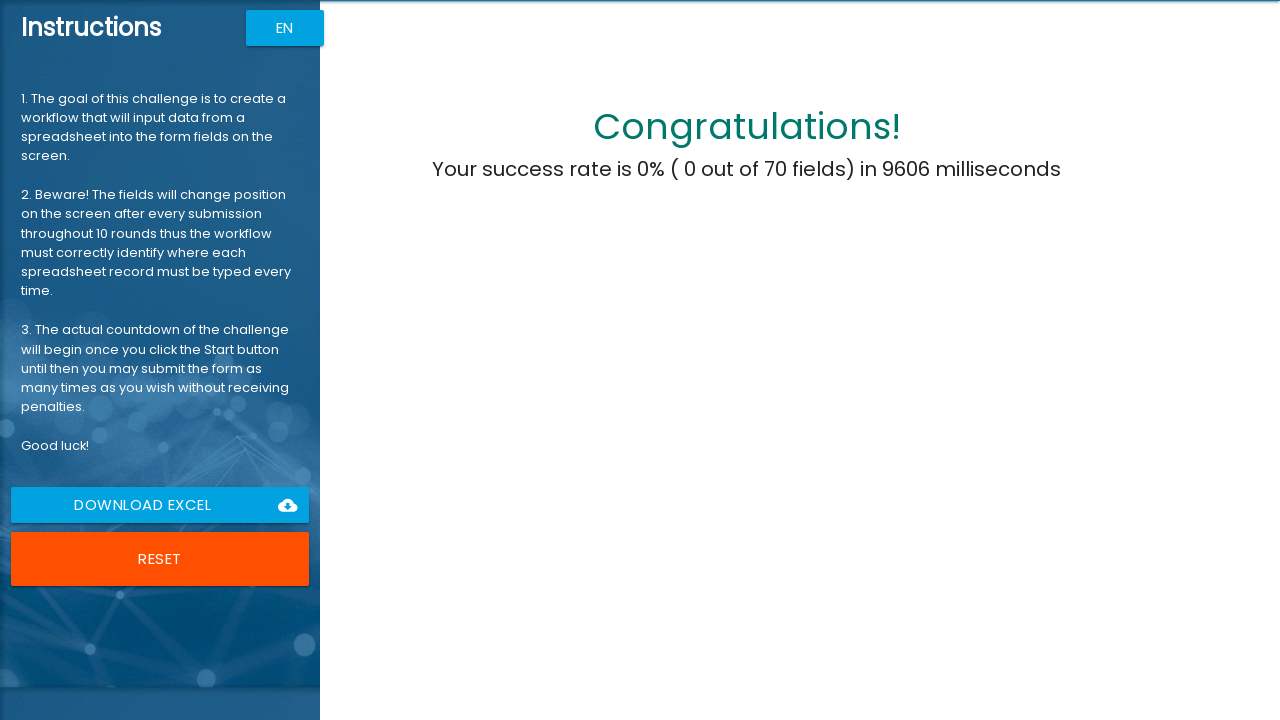

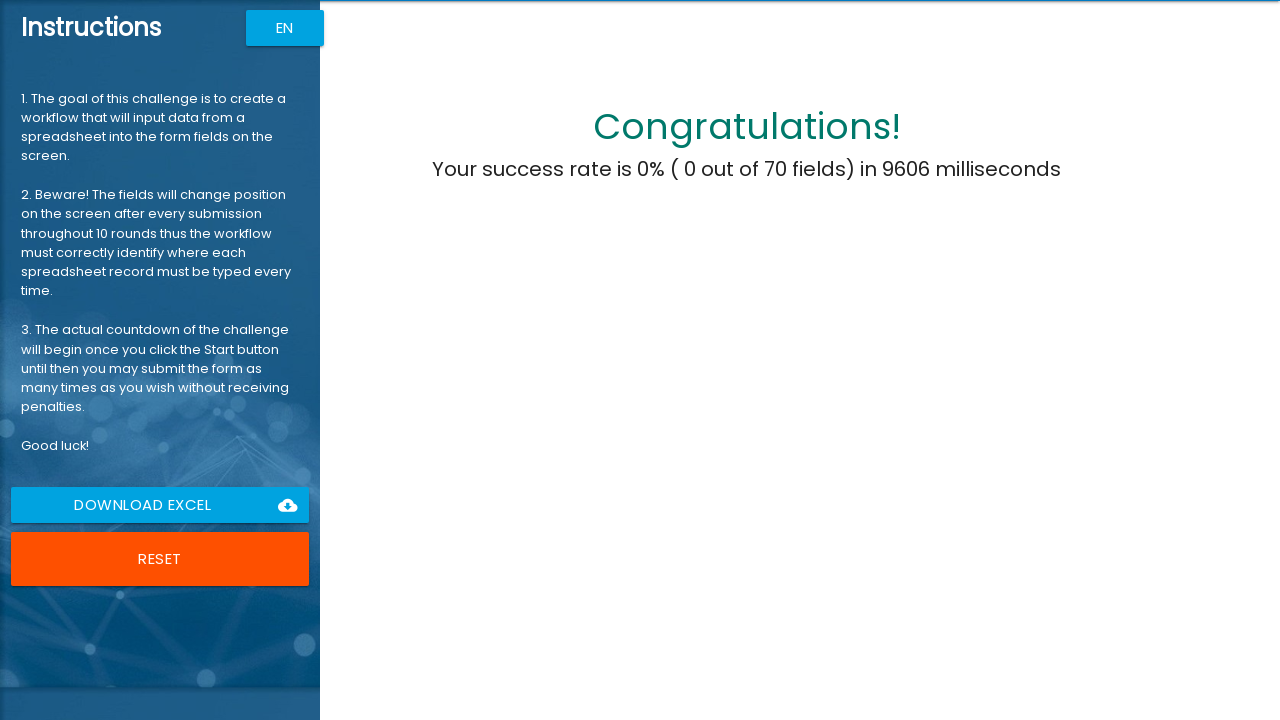